Fills out a form with user information including name, email, and address, then submits it

Starting URL: https://demoqa.com/text-box

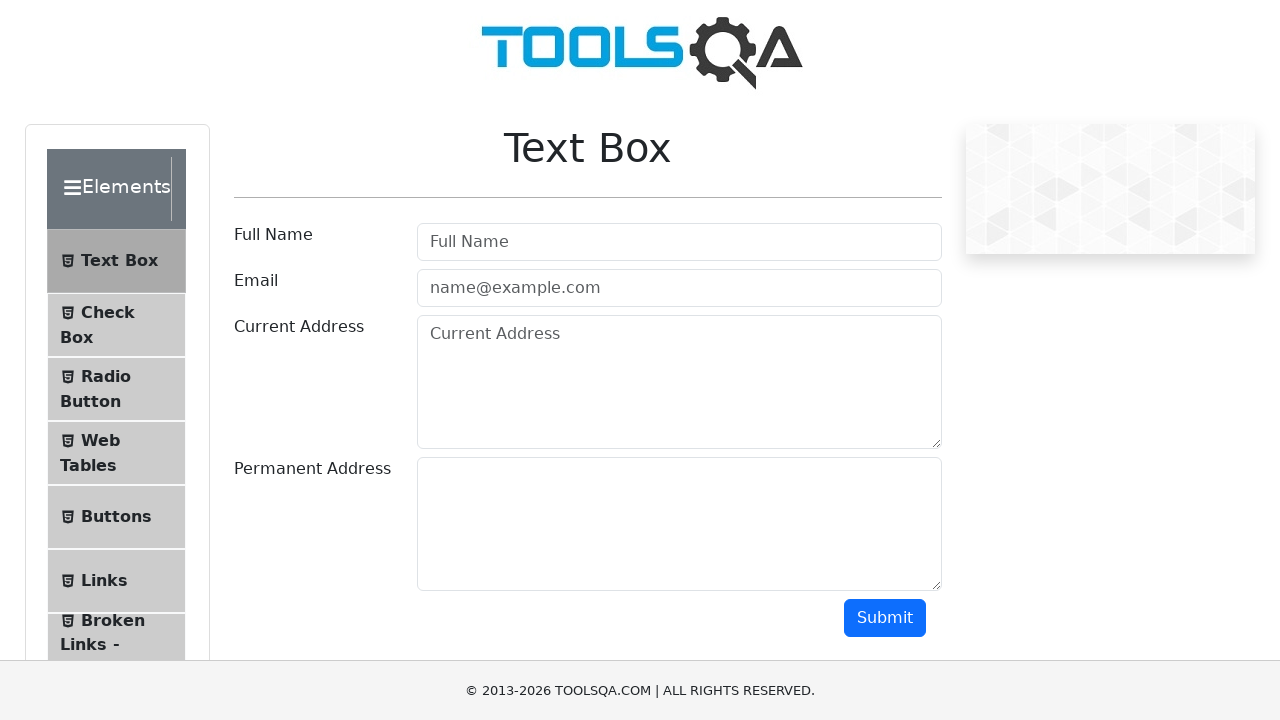

Filled userName field with 'Md. Rabbi' on #userName
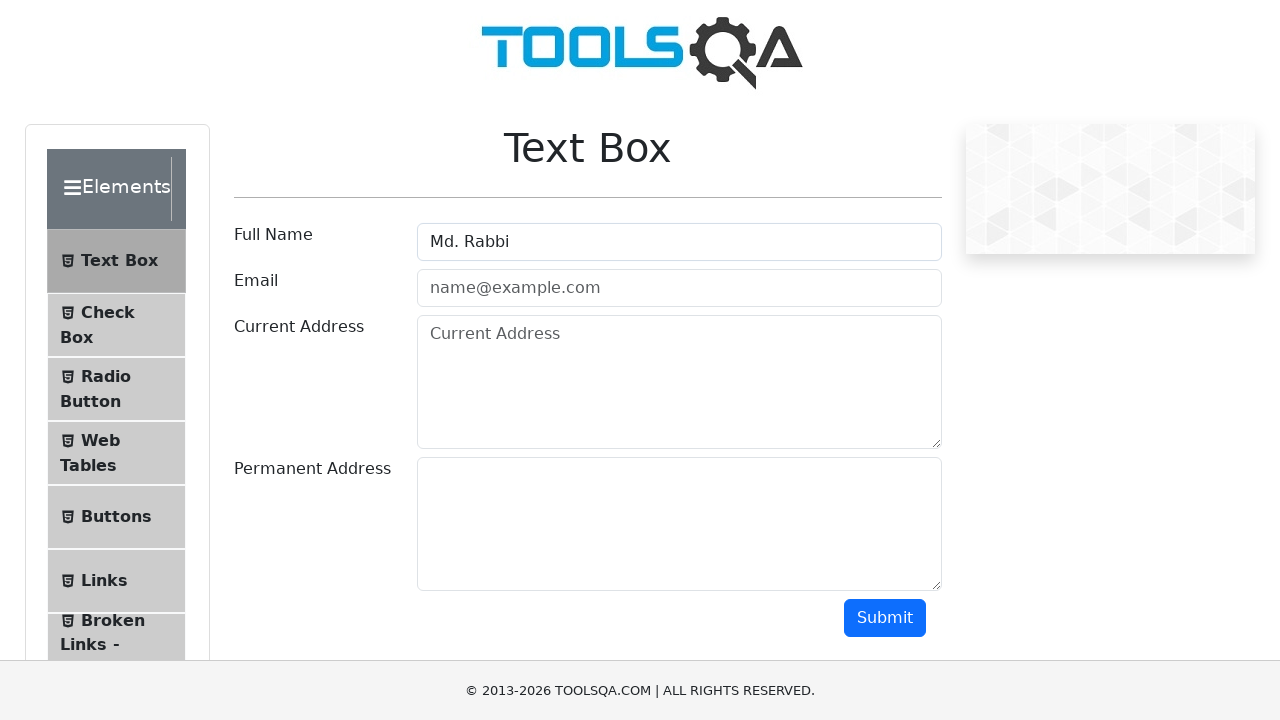

Filled userEmail field with 'Test123456@gmail.com' on #userEmail
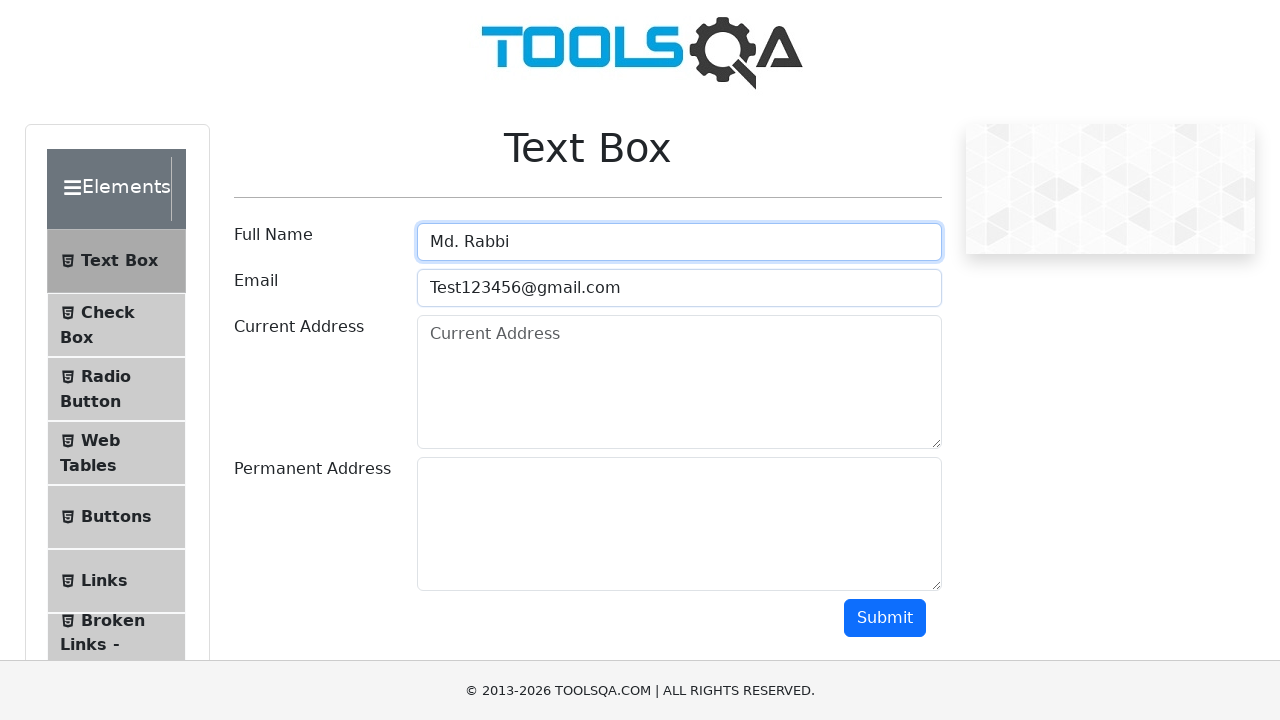

Filled currentAddress field with 'dhaka' on #currentAddress
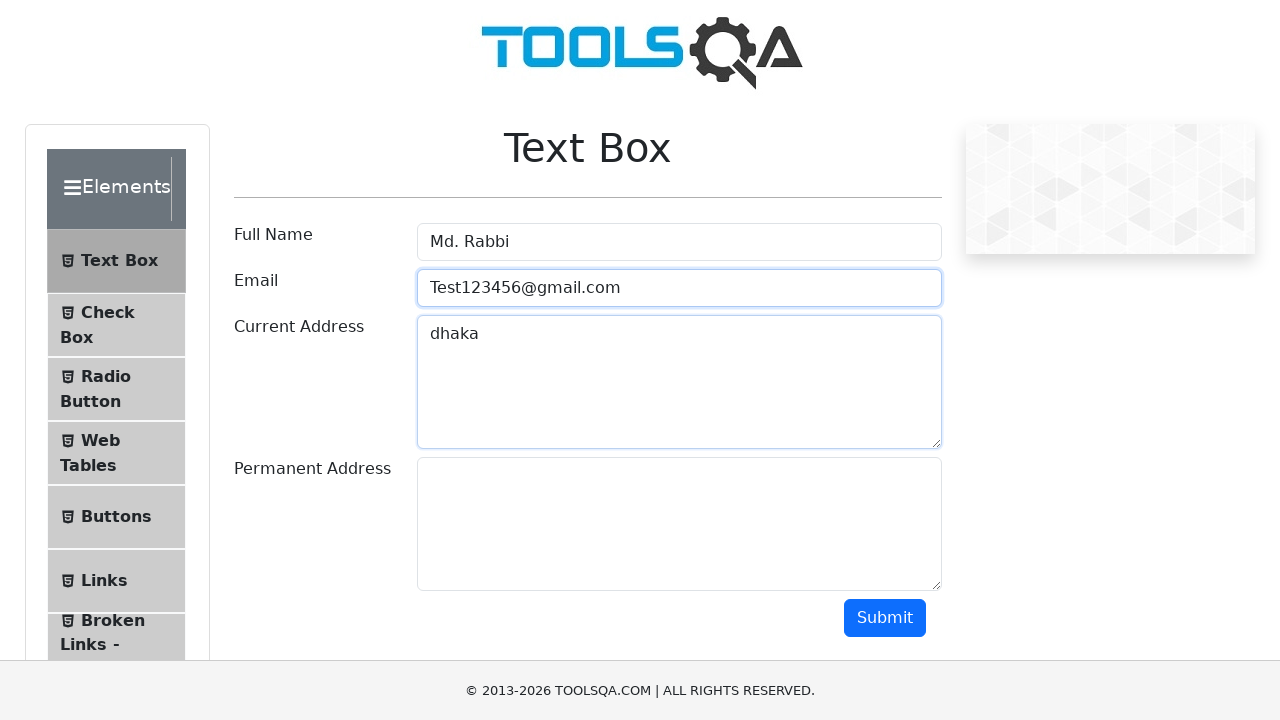

Clicked submit button to submit the form at (885, 618) on #submit
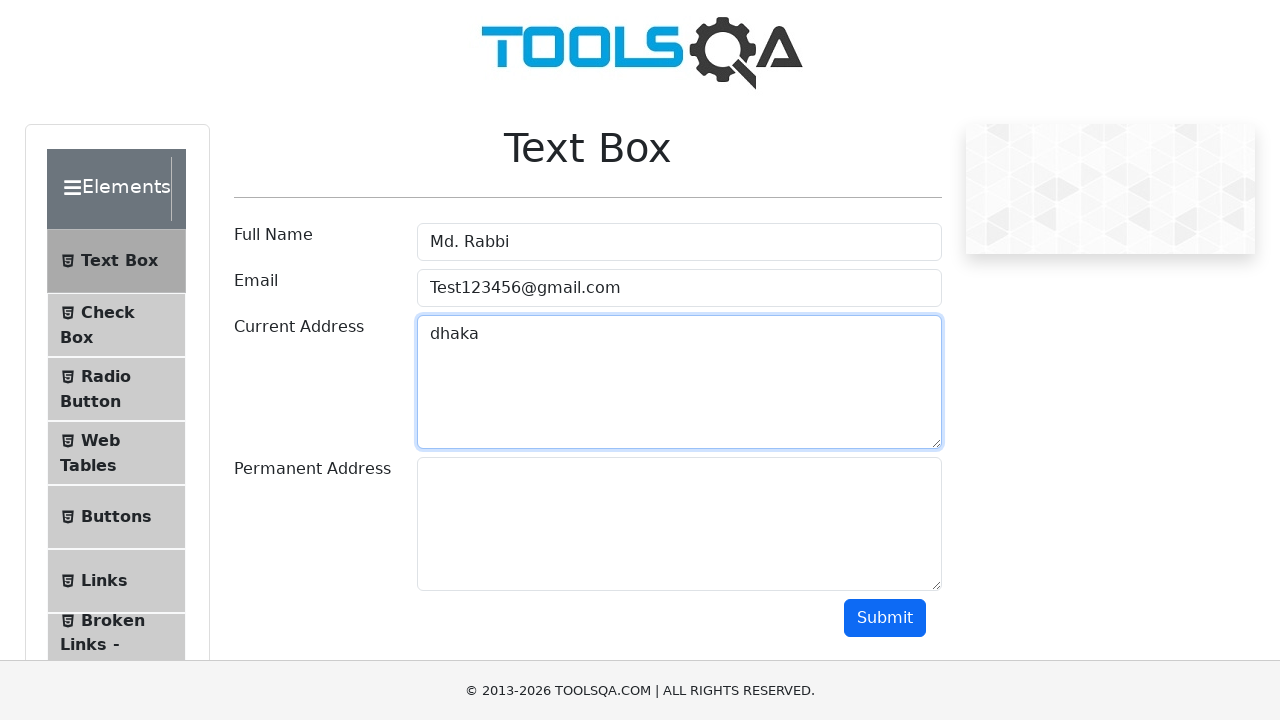

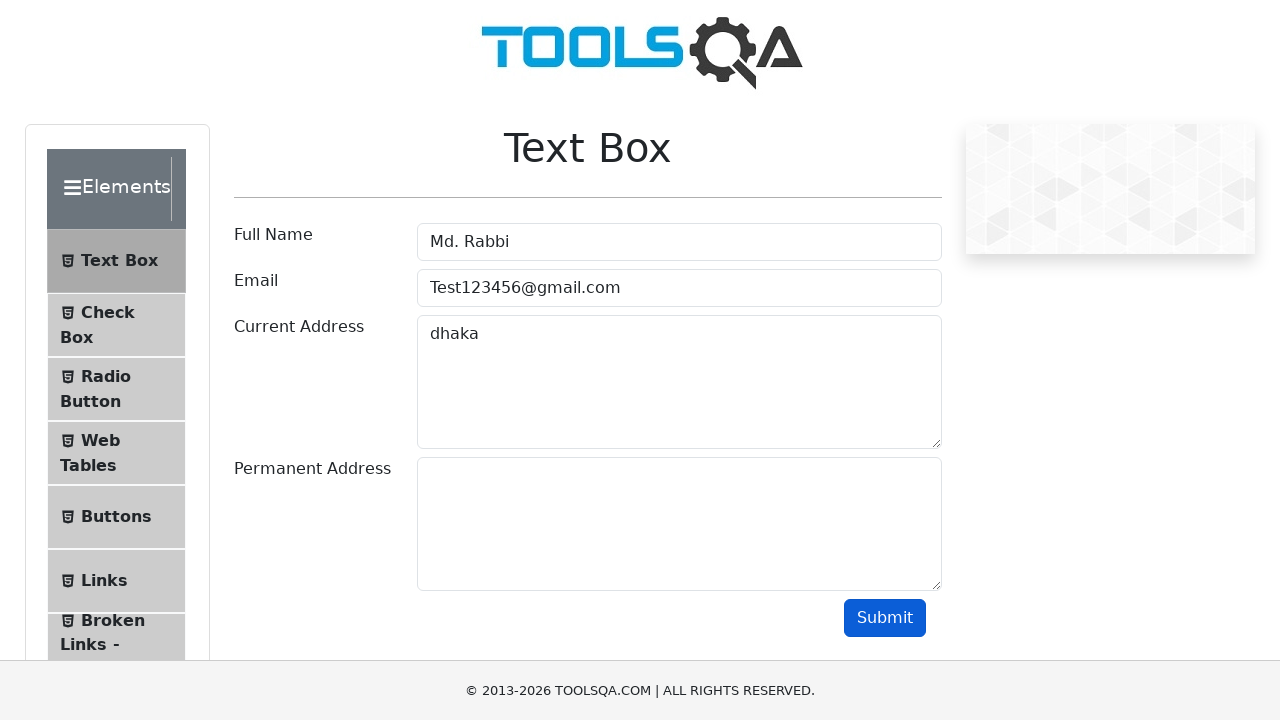